Tests a multi-page Chinese form submission by selecting options and filling required fields across three pages, then verifying successful submission

Starting URL: https://templates.jinshuju.net/detail/Dv9JPD

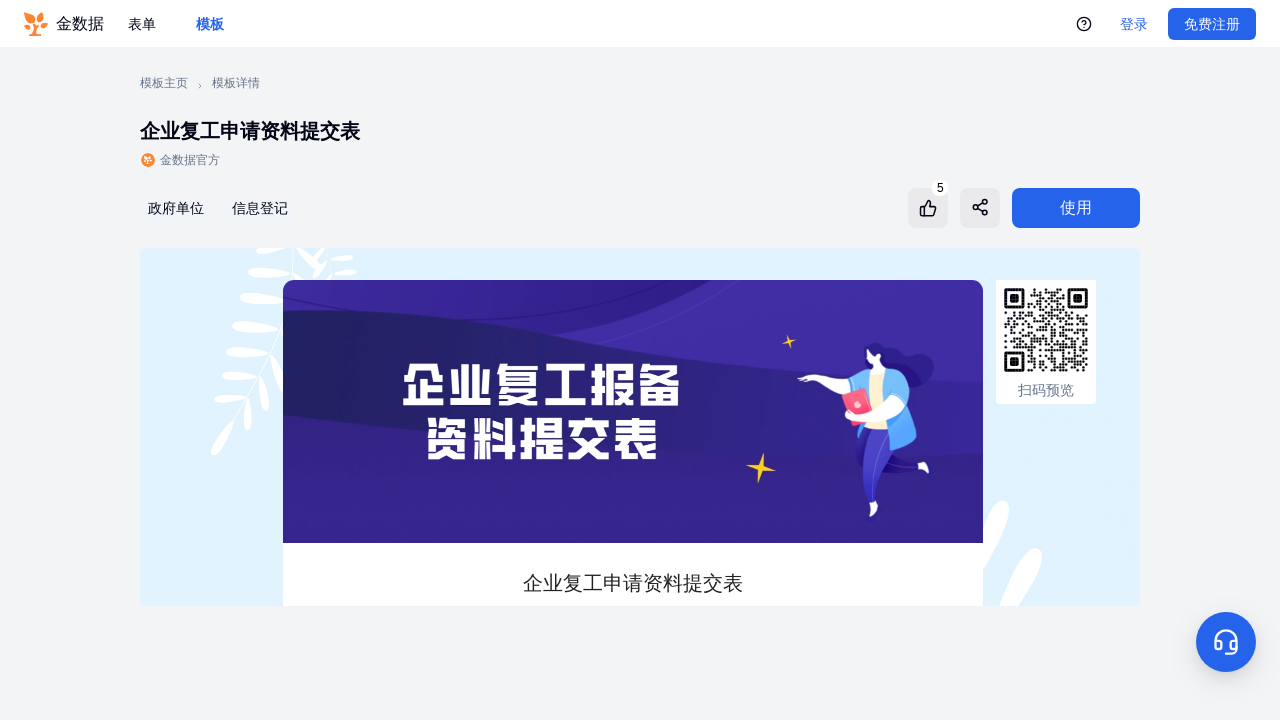

Waited for iframe to be available
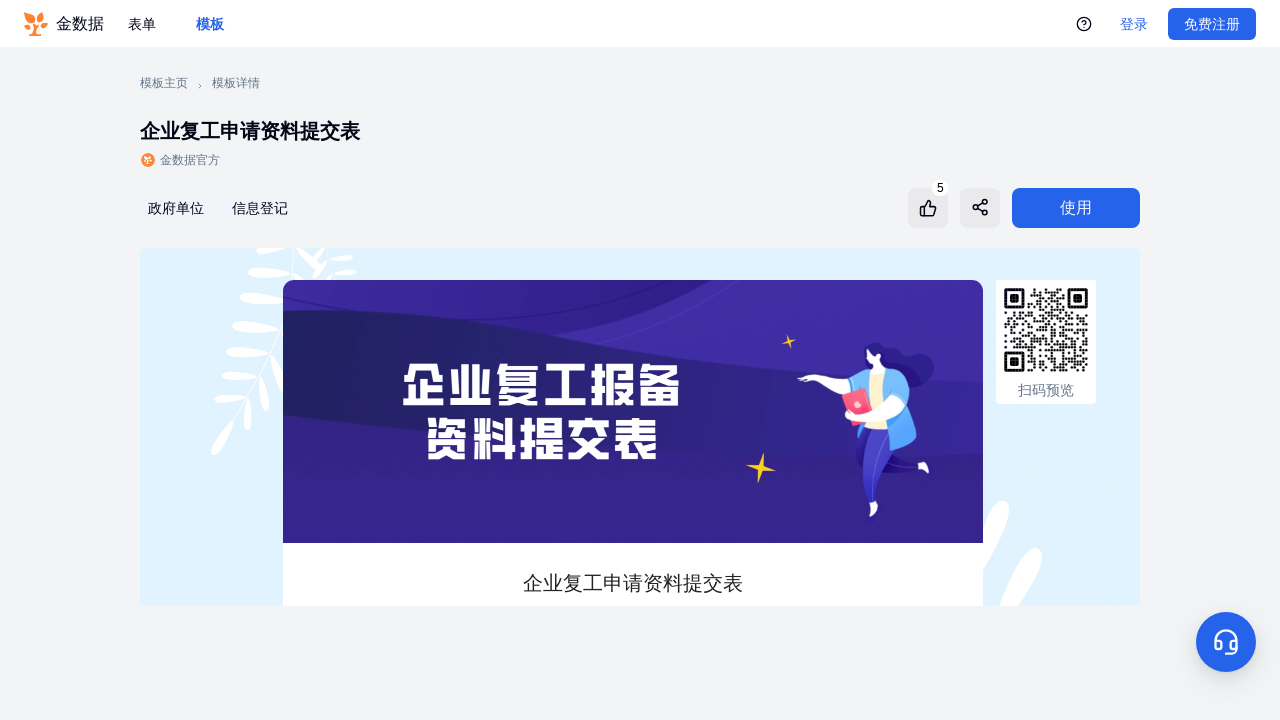

Located and switched to first iframe
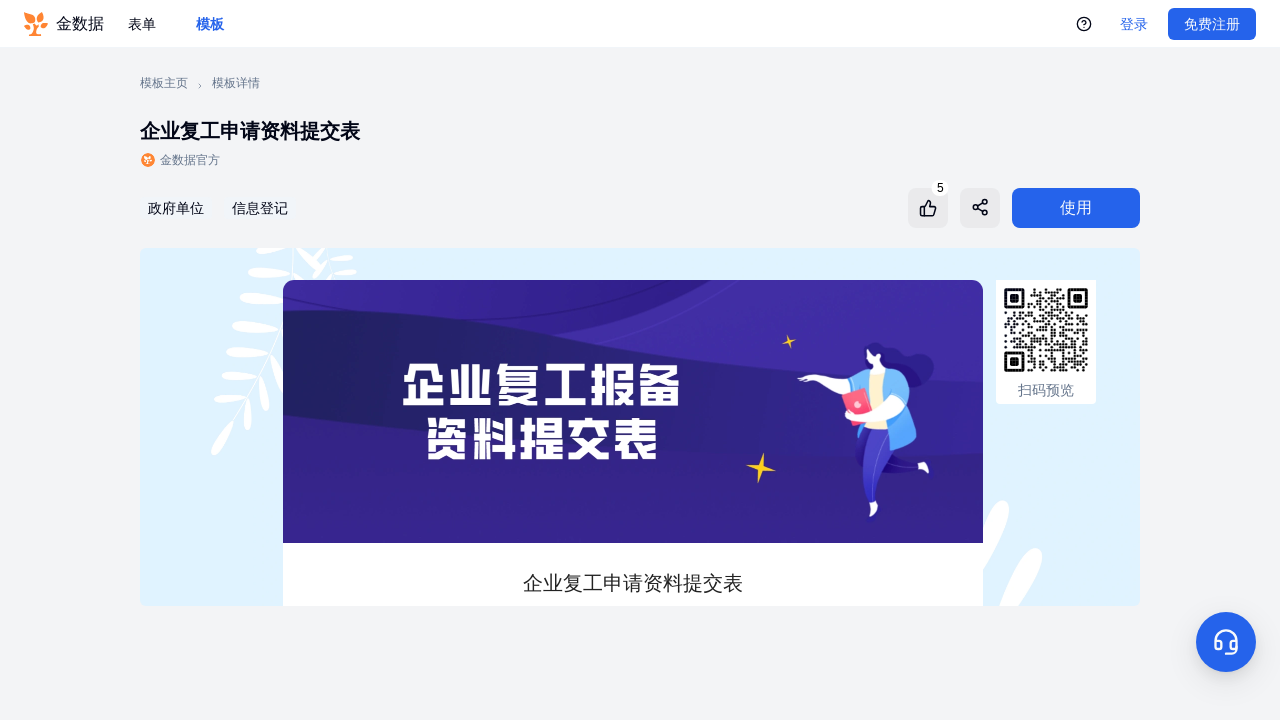

Selected radio option for continuous production/operation enterprises on page 1 at (332, 427) on iframe >> nth=0 >> internal:control=enter-frame >> input[name='field_1'][value='
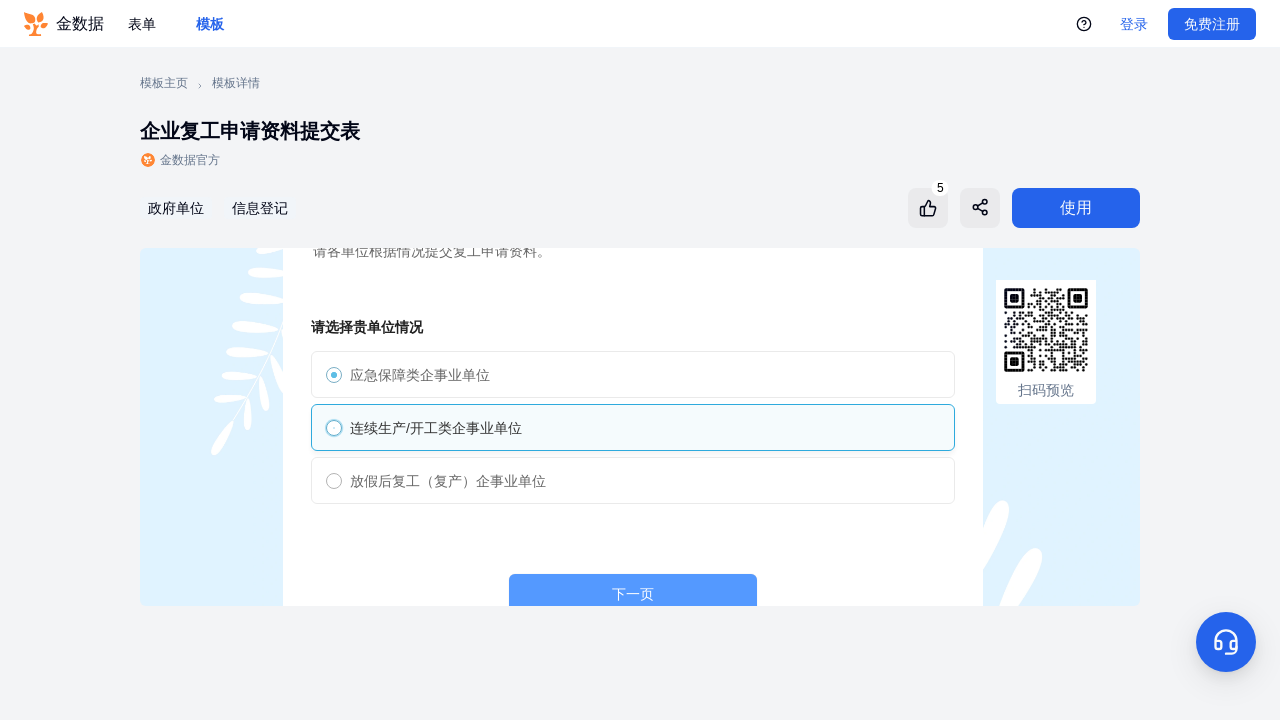

Clicked submit button on page 1 at (632, 585) on iframe >> nth=0 >> internal:control=enter-frame >> .published-form__footer-butto
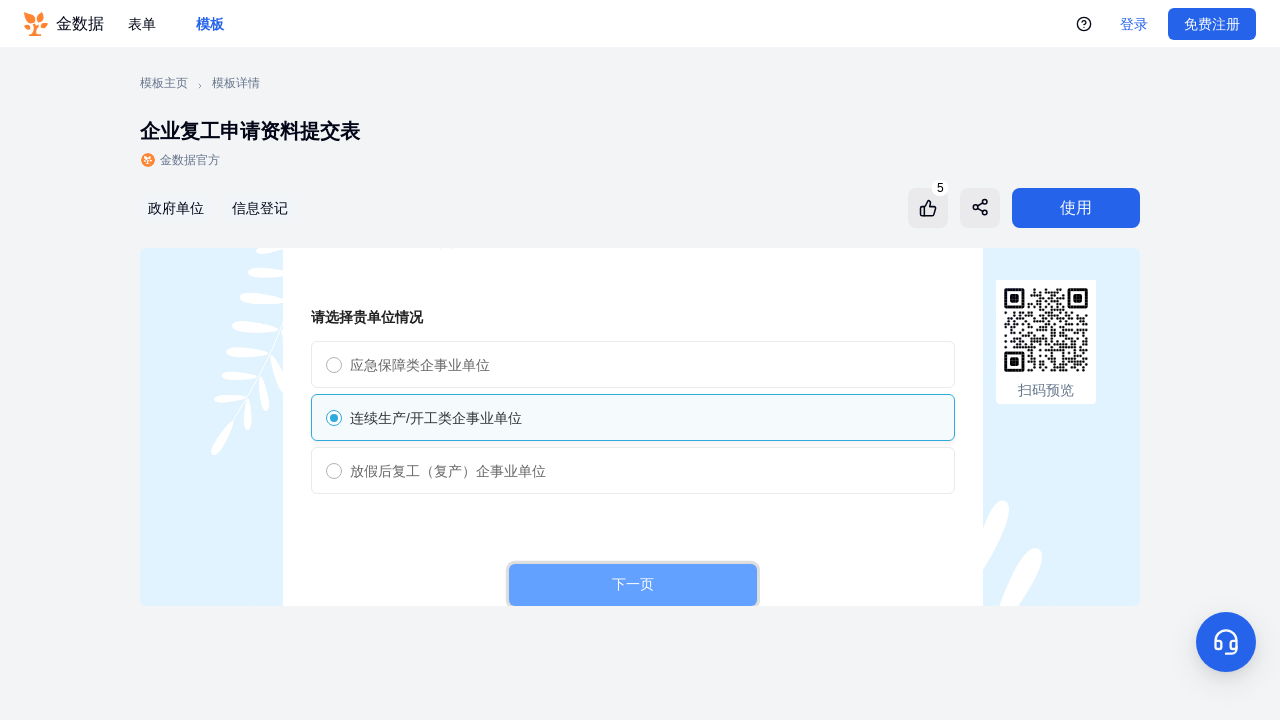

Waited for page 2 to load (2000ms timeout)
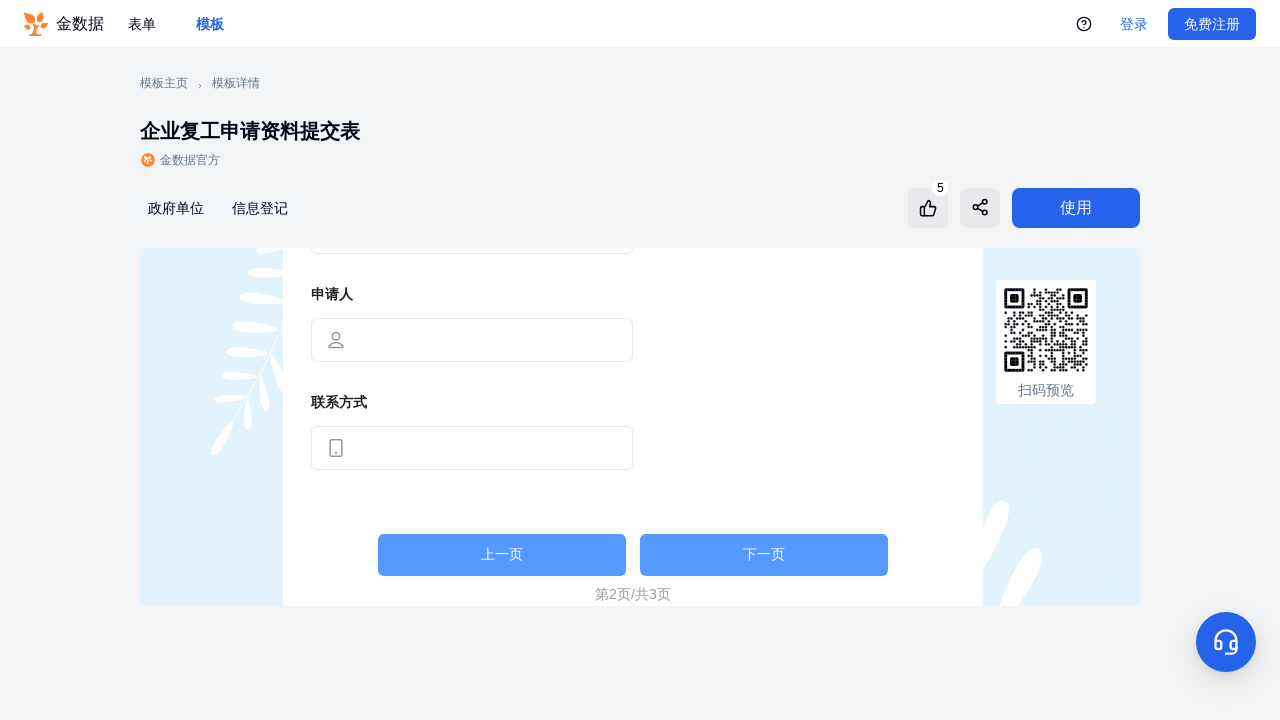

Set application date to first day of current year (2026-1-1)
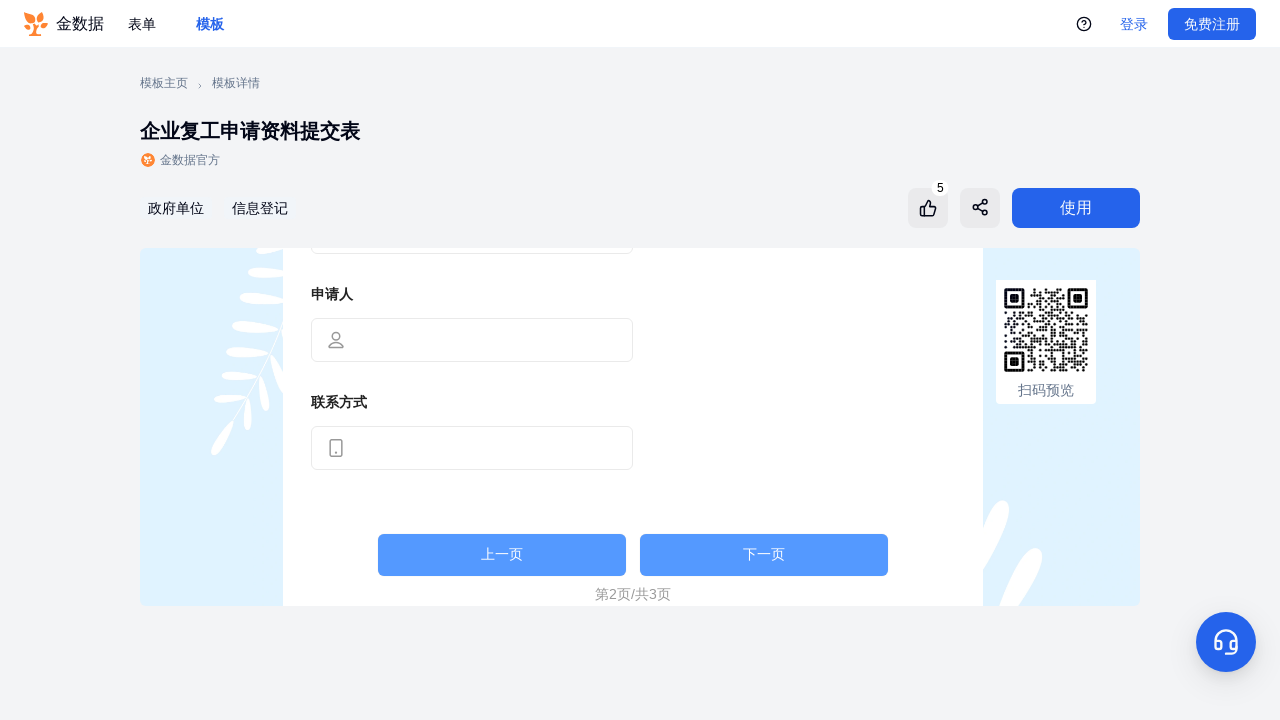

Filled applicant name with '张三' on iframe >> nth=0 >> internal:control=enter-frame >> [data-api-code='field_19'] in
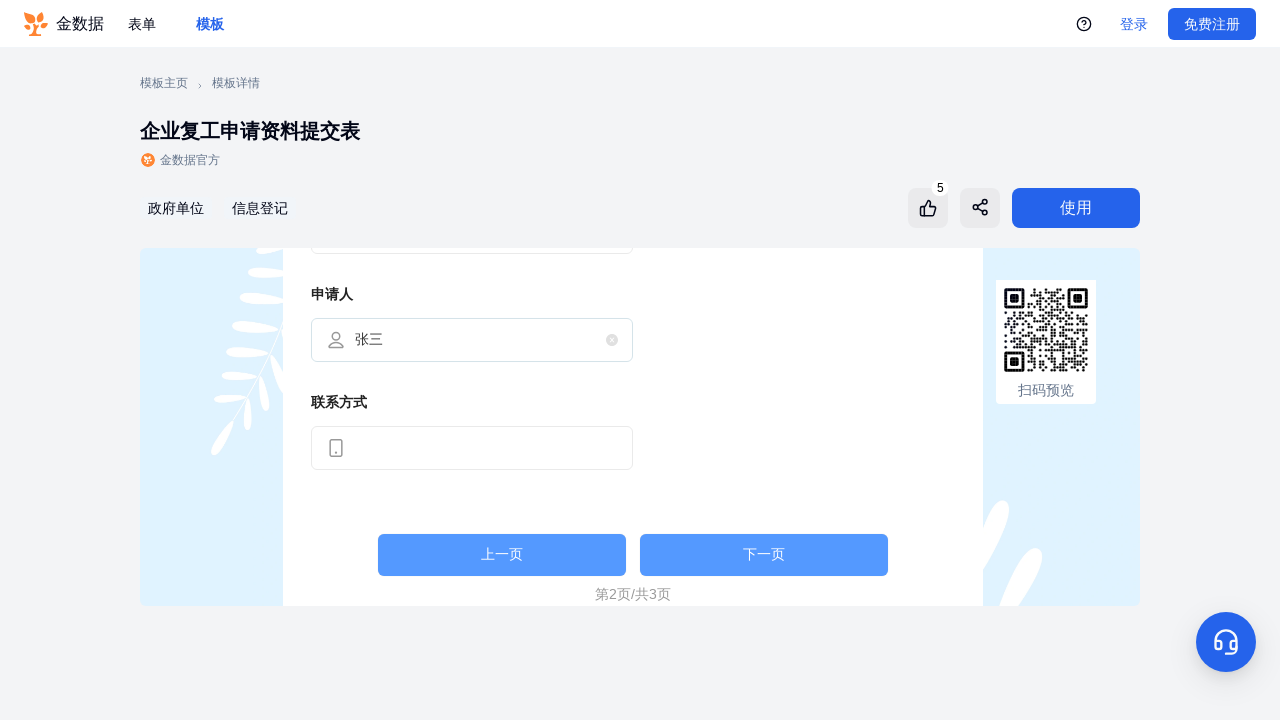

Filled contact phone with '13812345678' on iframe >> nth=0 >> internal:control=enter-frame >> div[data-api-code='field_20']
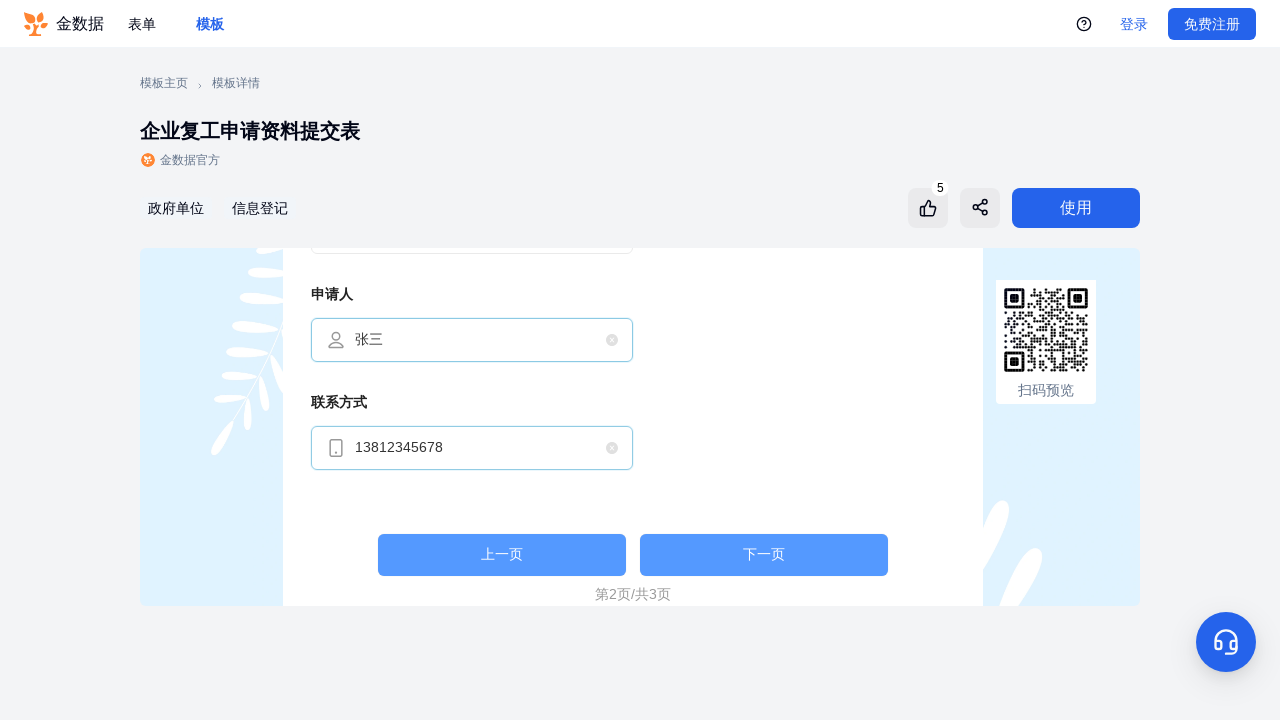

Clicked next button to proceed to page 3 at (764, 554) on iframe >> nth=0 >> internal:control=enter-frame >> div.published-form__footer.ce
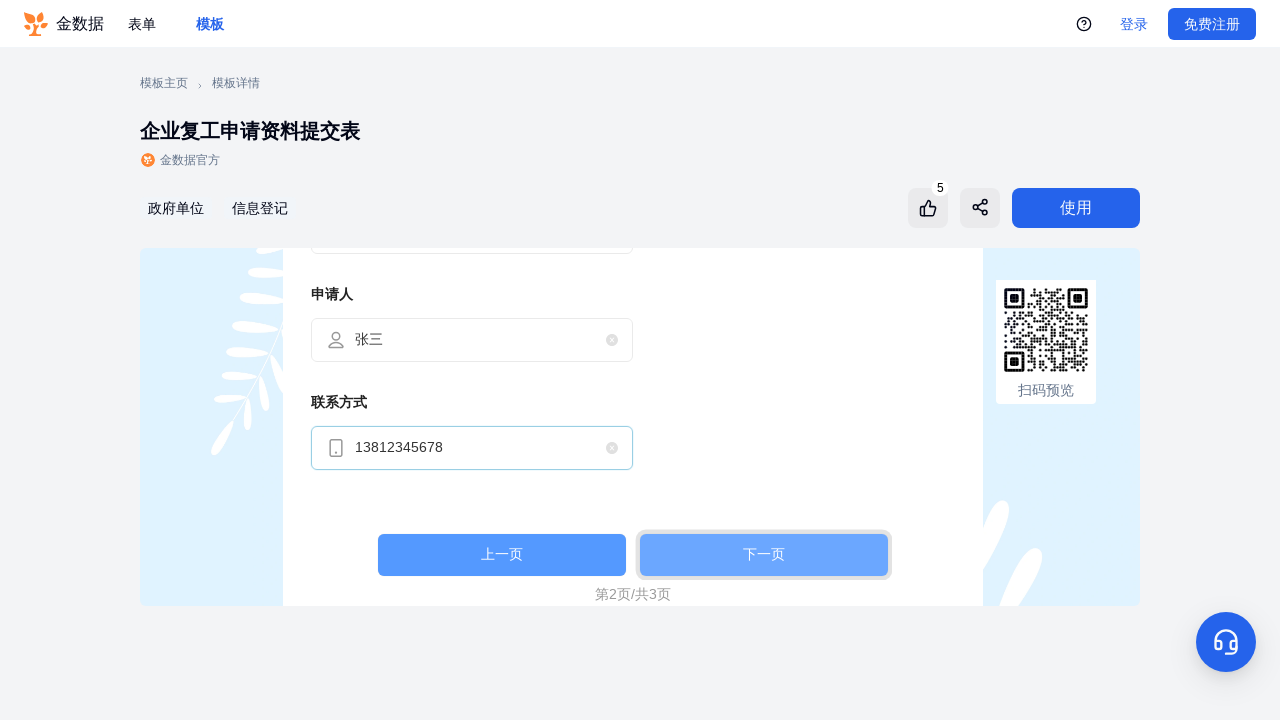

Waited for page 3 to load (2000ms timeout)
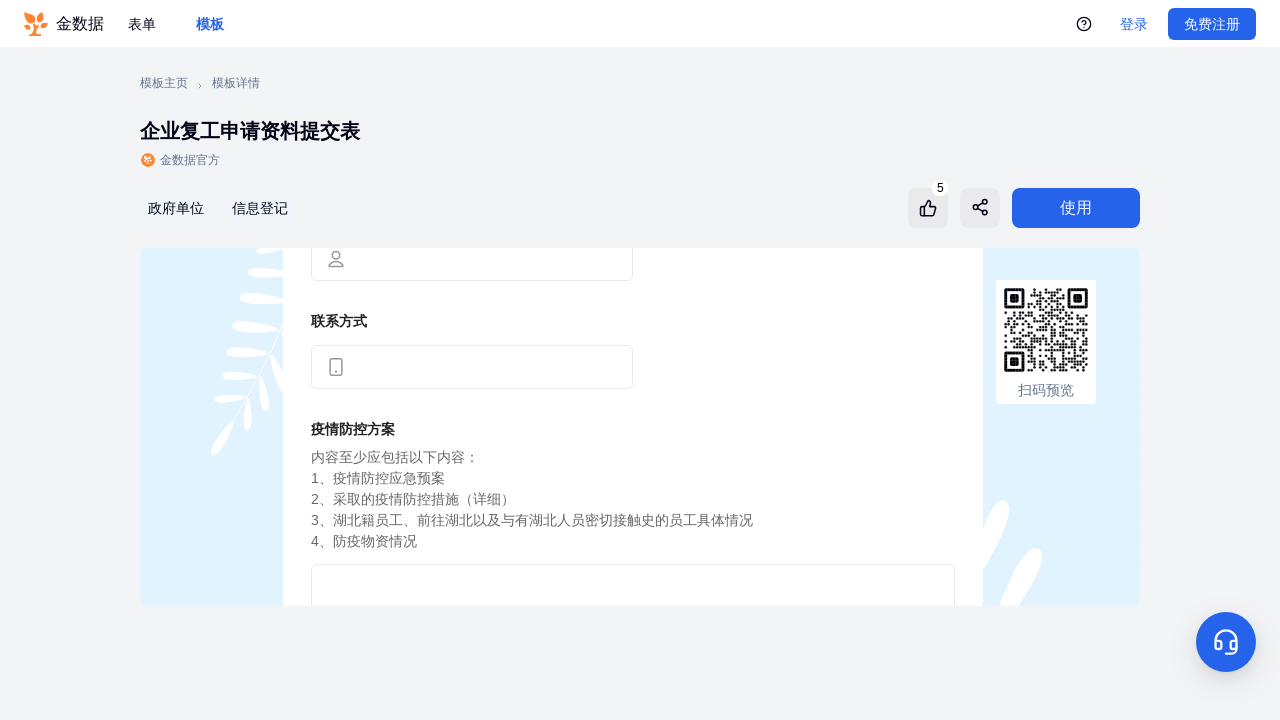

Filled reporting unit with '测试科技有限公司' on iframe >> nth=0 >> internal:control=enter-frame >> div[data-api-code='field_23']
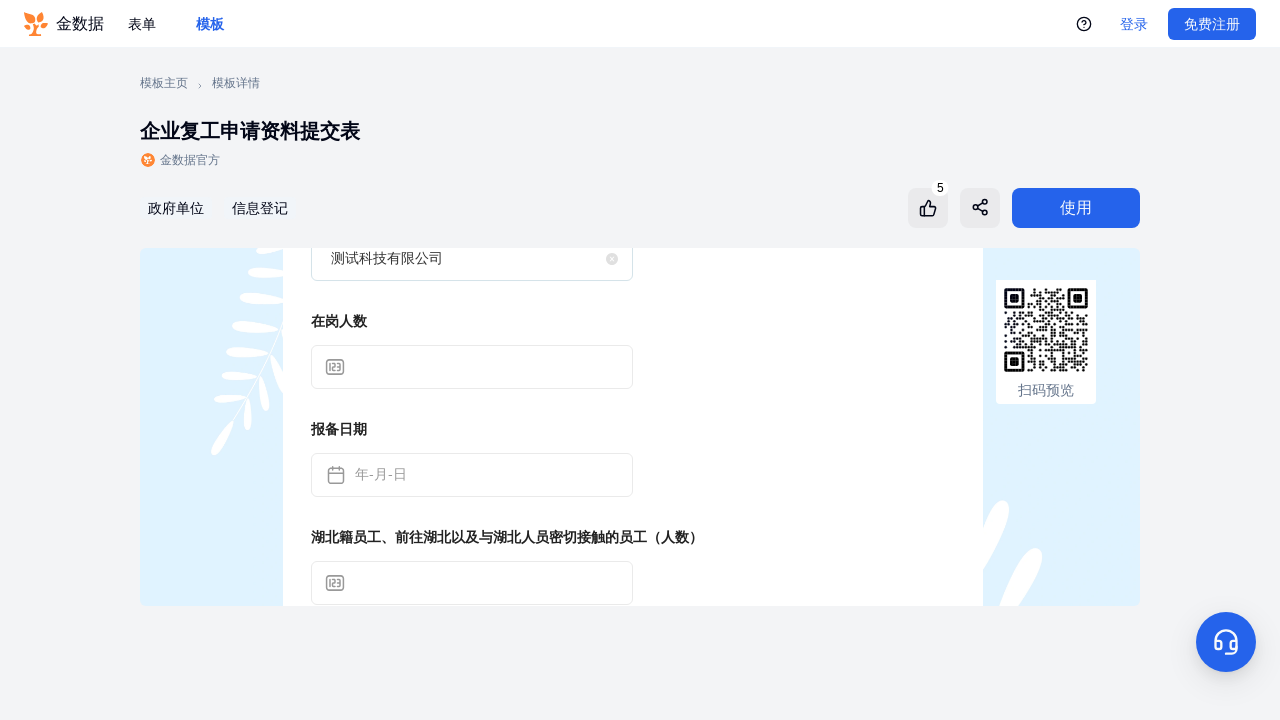

Filled number of employees arriving with '25' on iframe >> nth=0 >> internal:control=enter-frame >> div[data-api-code='field_24']
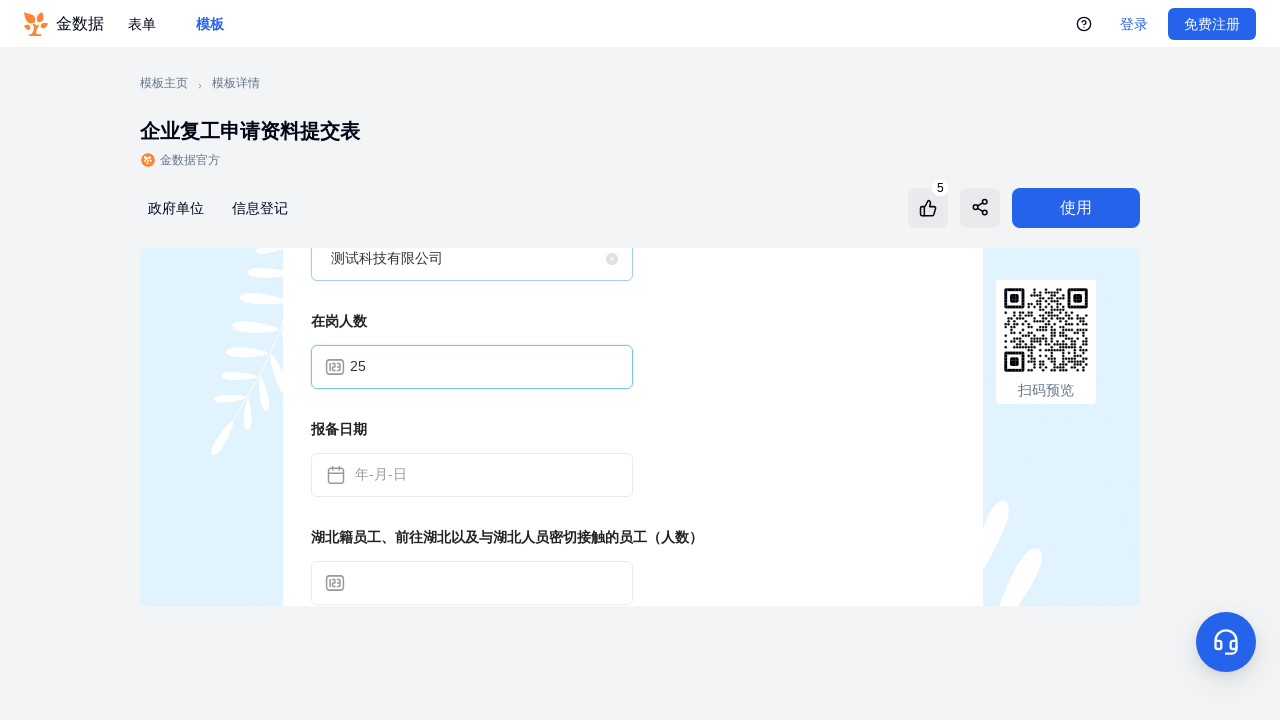

Set reporting date to today (2026-02-25)
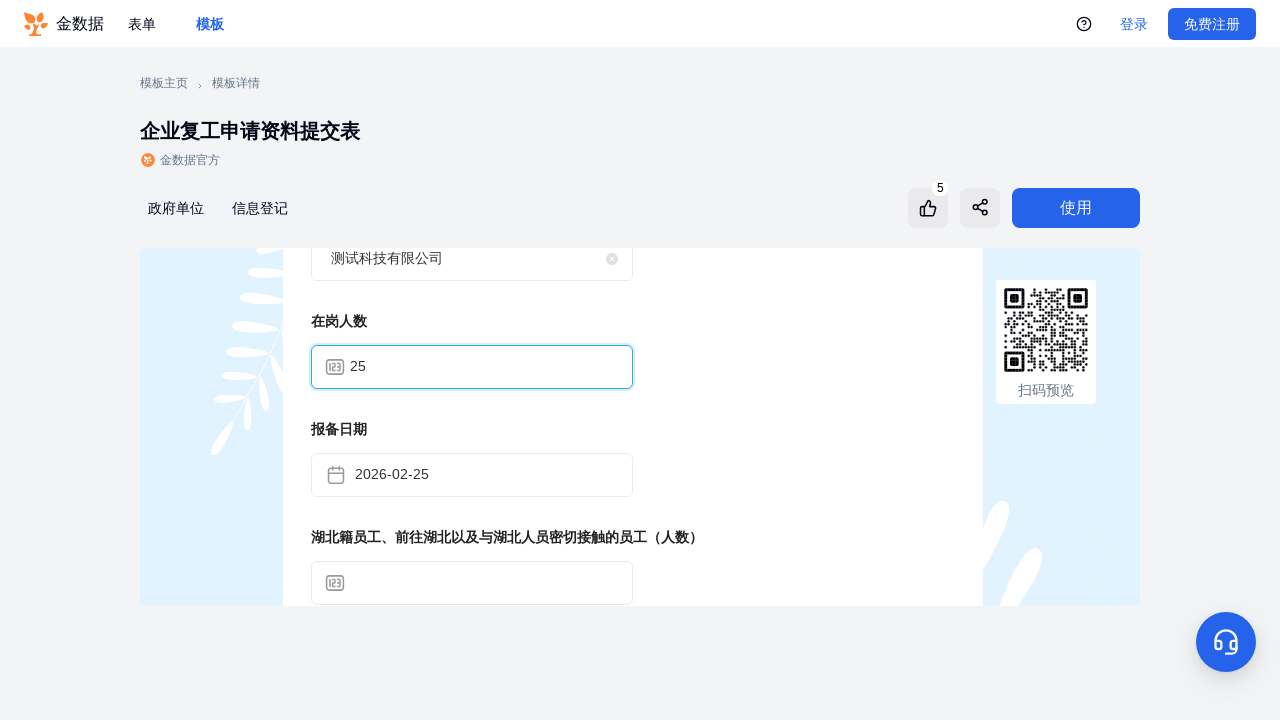

Filled number of Hubei returning employees with '3' on iframe >> nth=0 >> internal:control=enter-frame >> div[data-api-code='field_26']
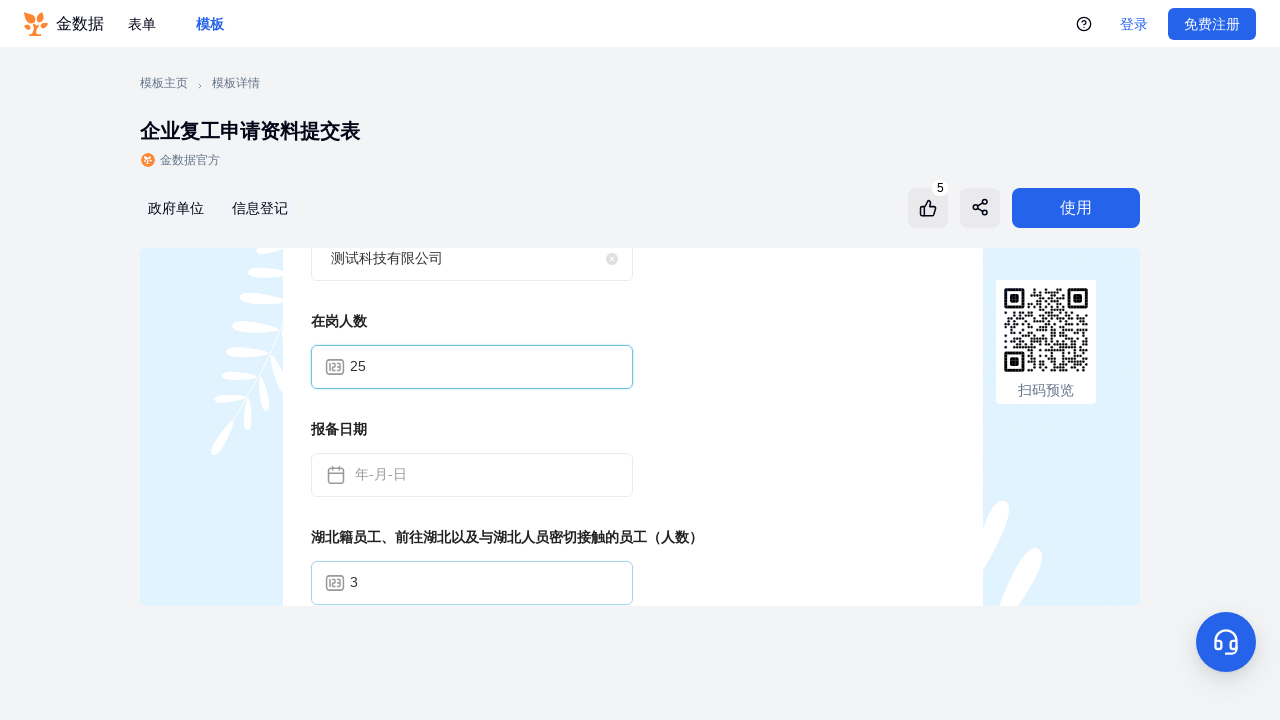

Filled unit responsible person with '李经理' on iframe >> nth=0 >> internal:control=enter-frame >> div[data-api-code='field_27']
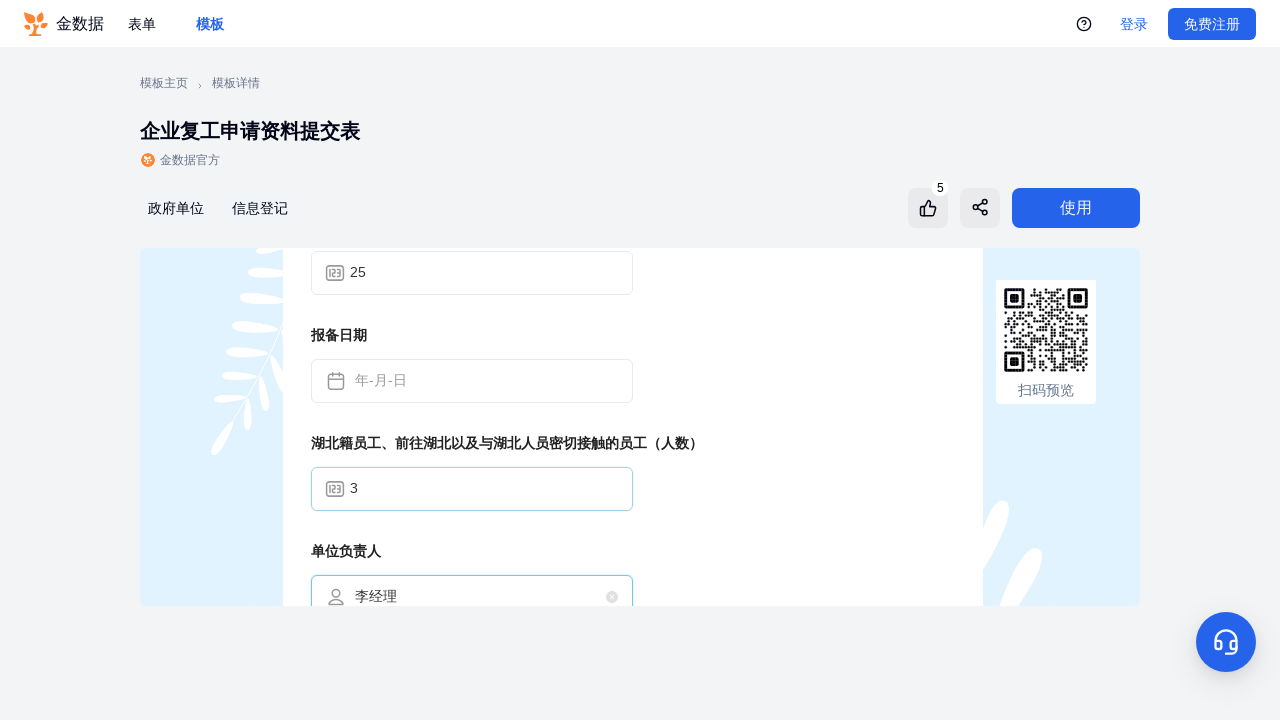

Filled contact information with '13987654321' on iframe >> nth=0 >> internal:control=enter-frame >> div[data-api-code='field_28']
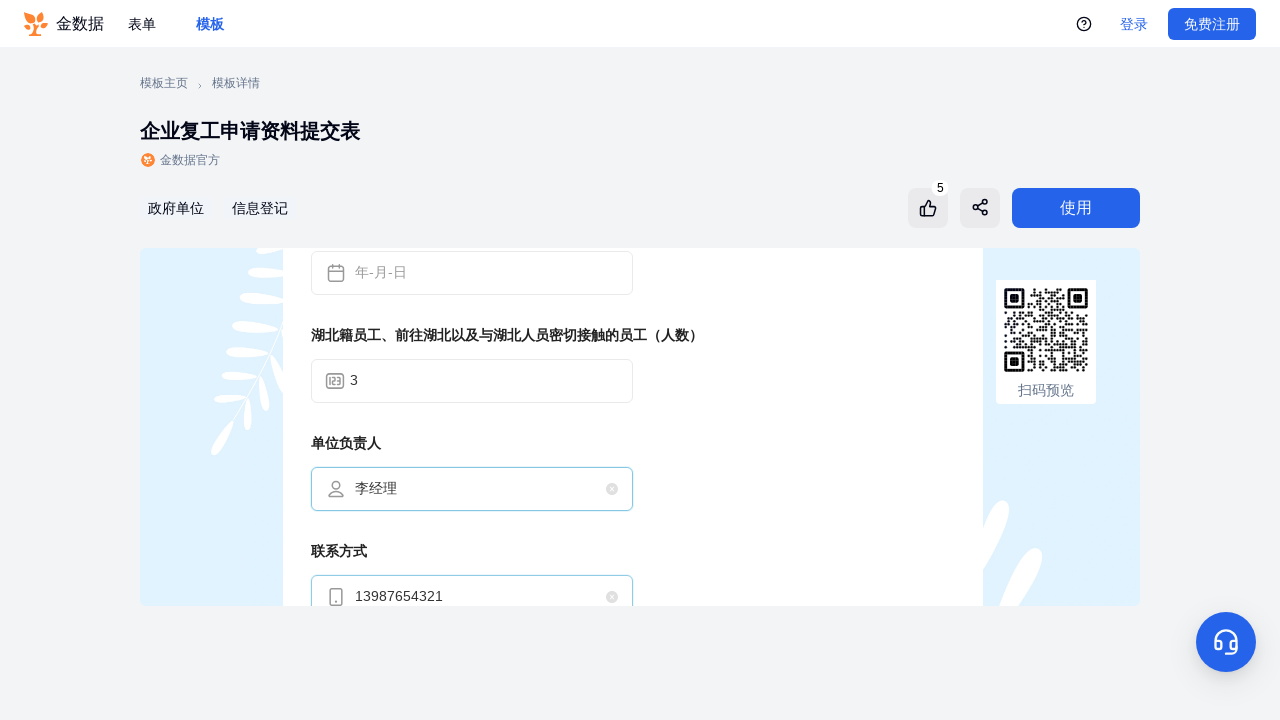

Filled prevention control plan textarea with test content '防控措施方案测试内容'
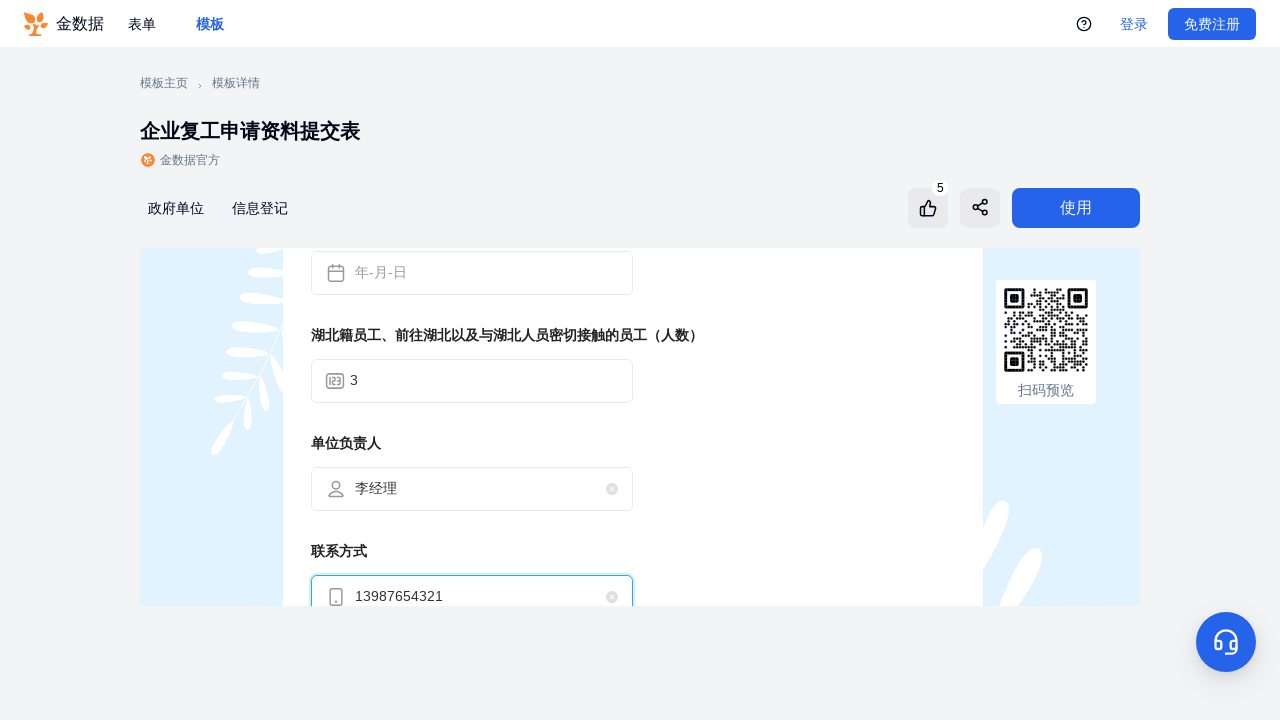

Clicked submit button on page 3 to submit final form at (764, 426) on iframe >> nth=0 >> internal:control=enter-frame >> div.published-form__footer.ce
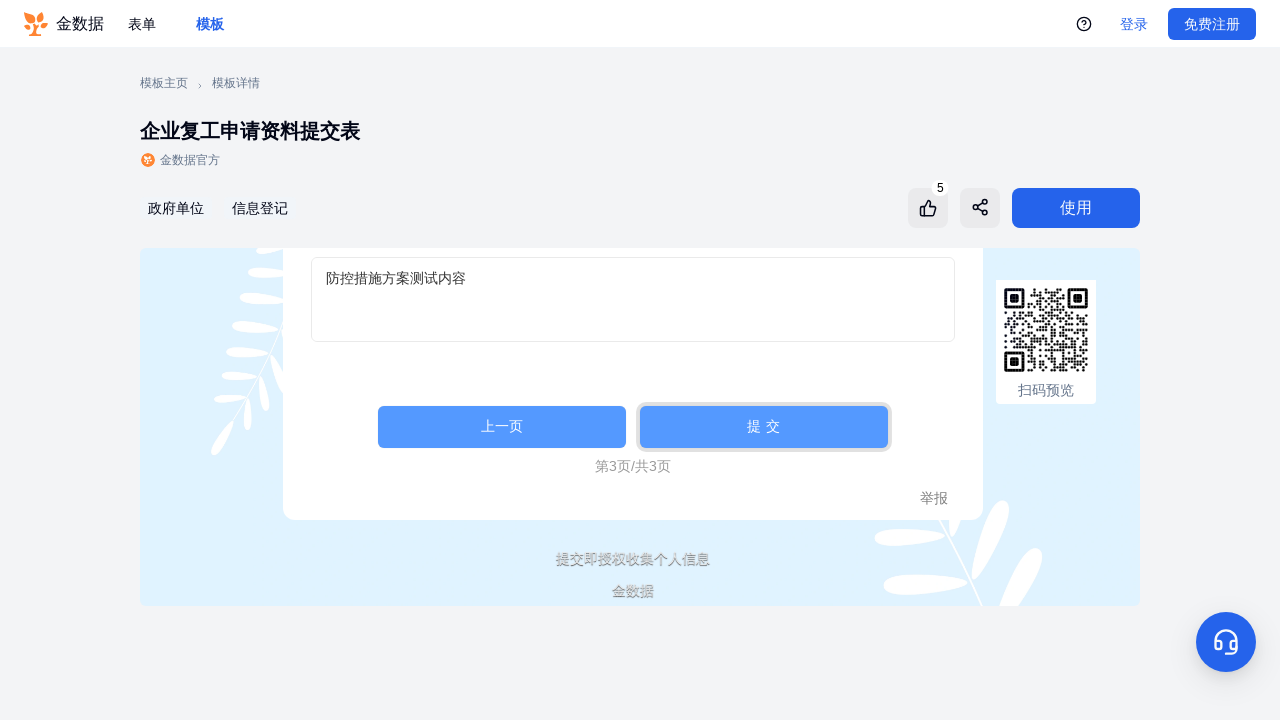

Waited for submission confirmation (2000ms timeout)
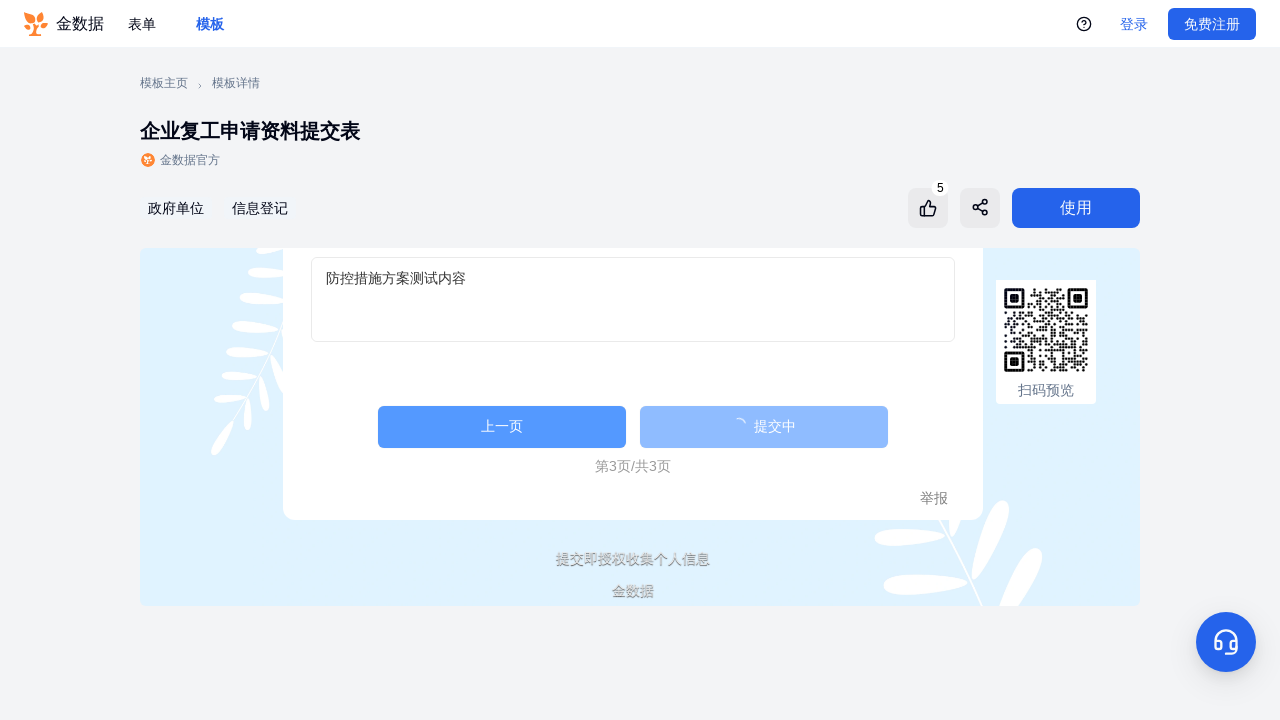

Retrieved success message: '
      提交成功
'
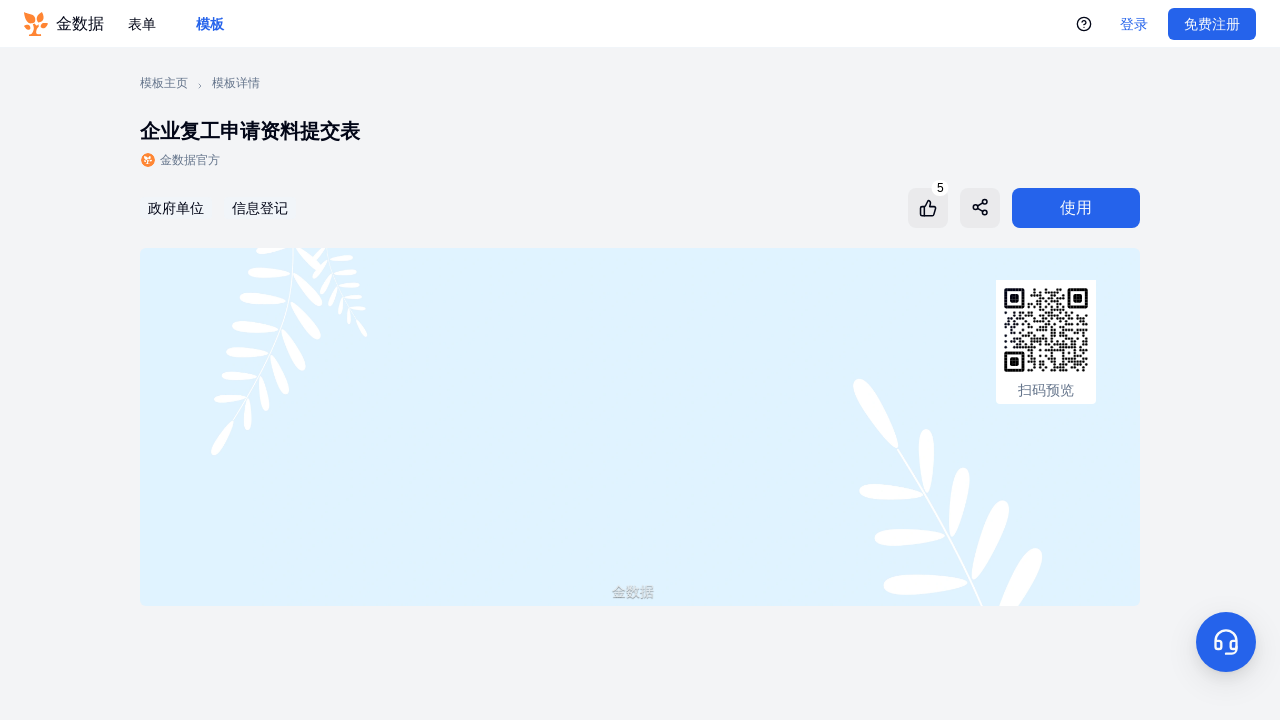

Verified successful form submission with '提交成功' message
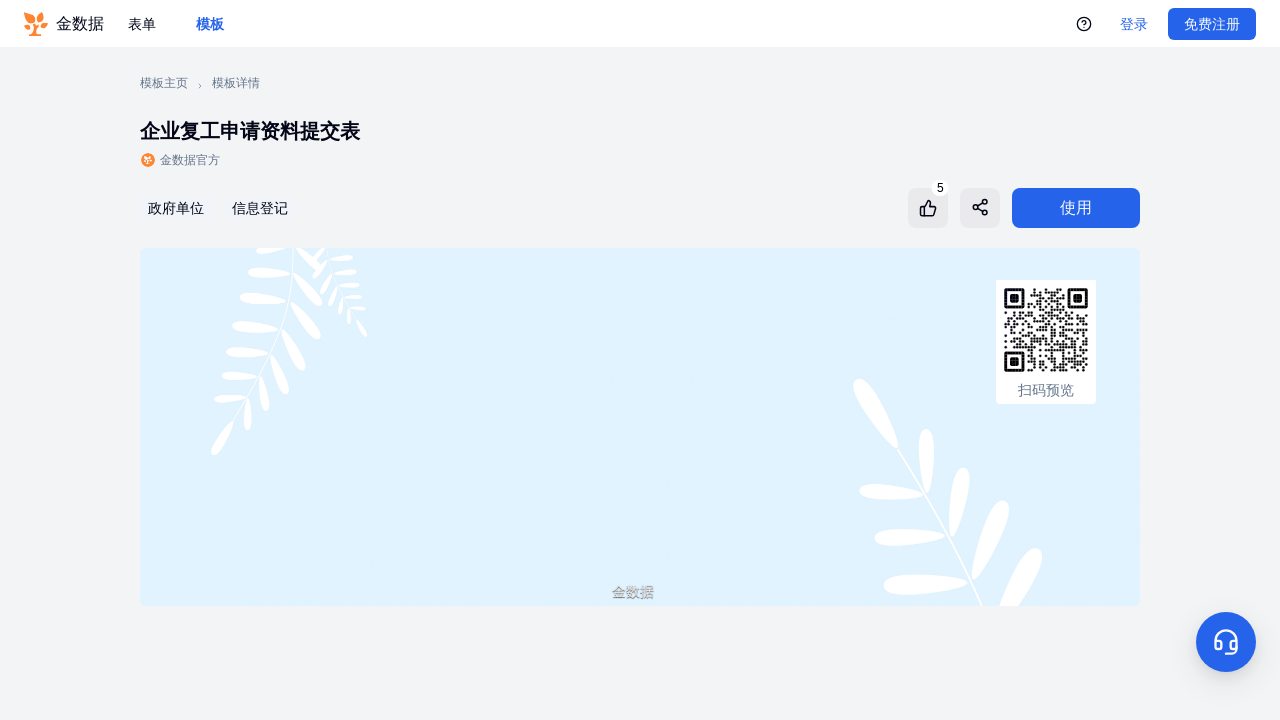

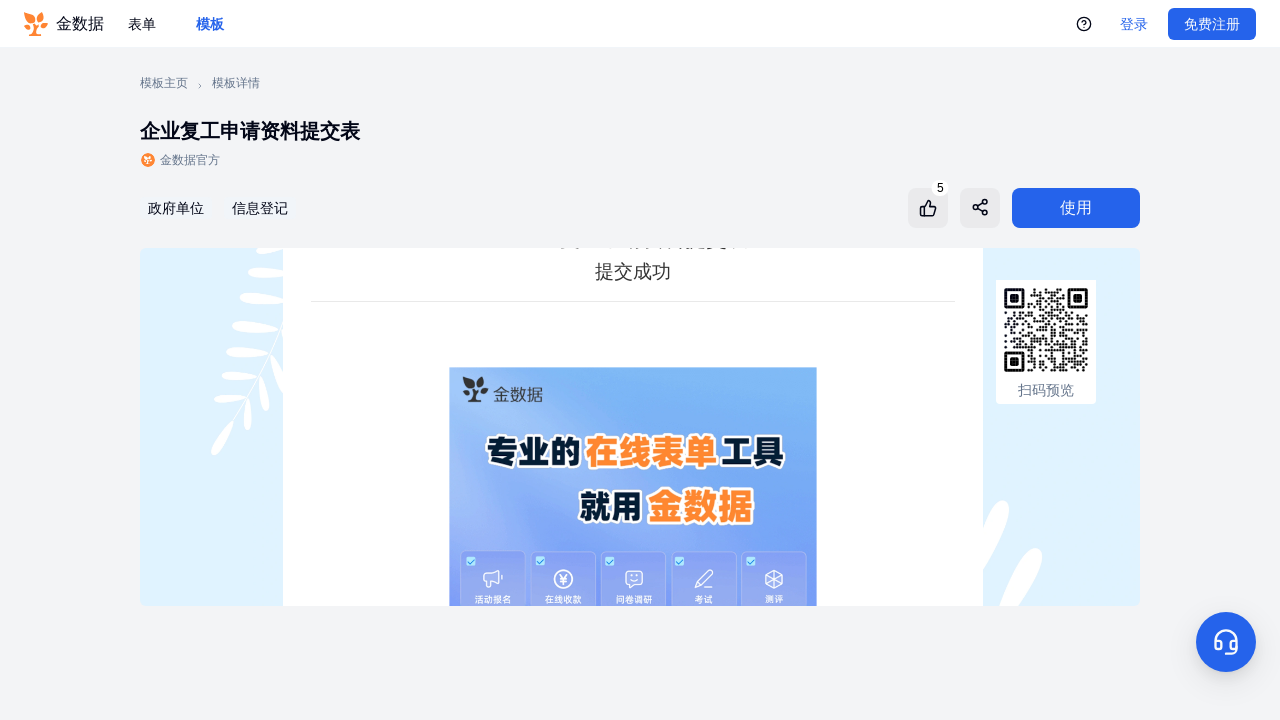